Tests infinite scroll functionality on Google Play Store's top movies page by repeatedly scrolling to the bottom until all content is loaded

Starting URL: https://play.google.com/store/movies/top

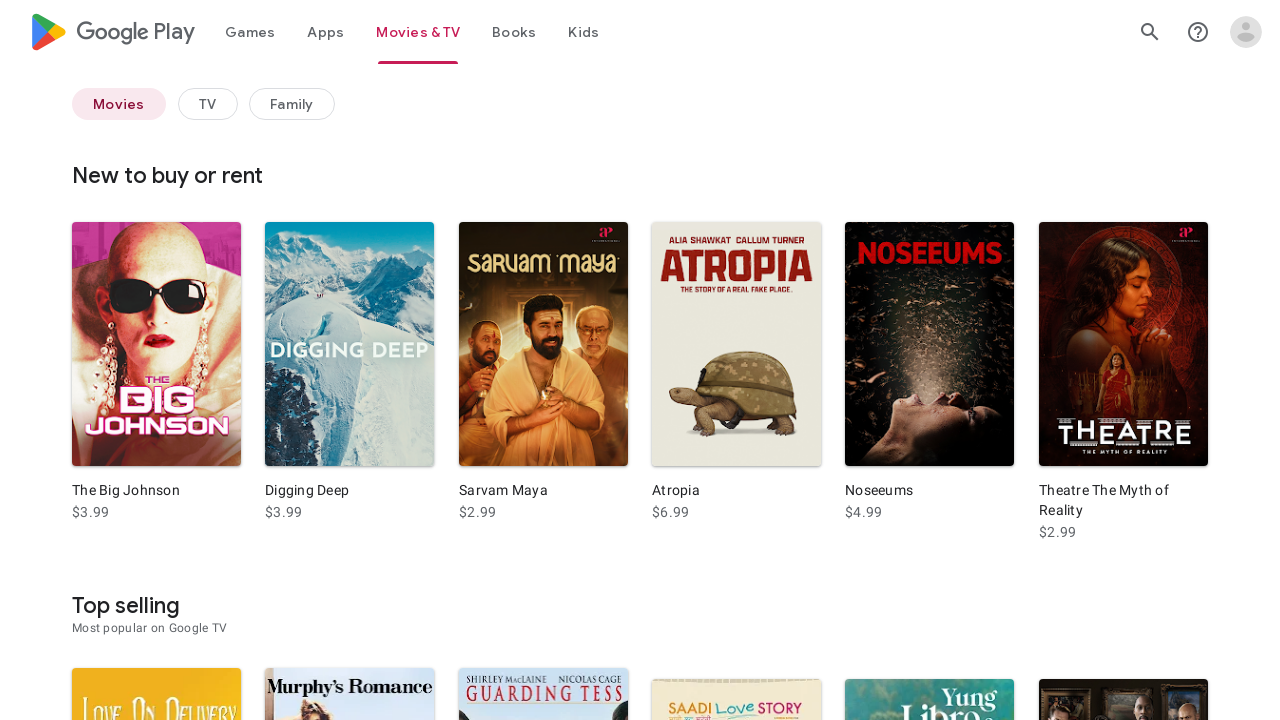

Scrolled to bottom of Google Play Store movies page
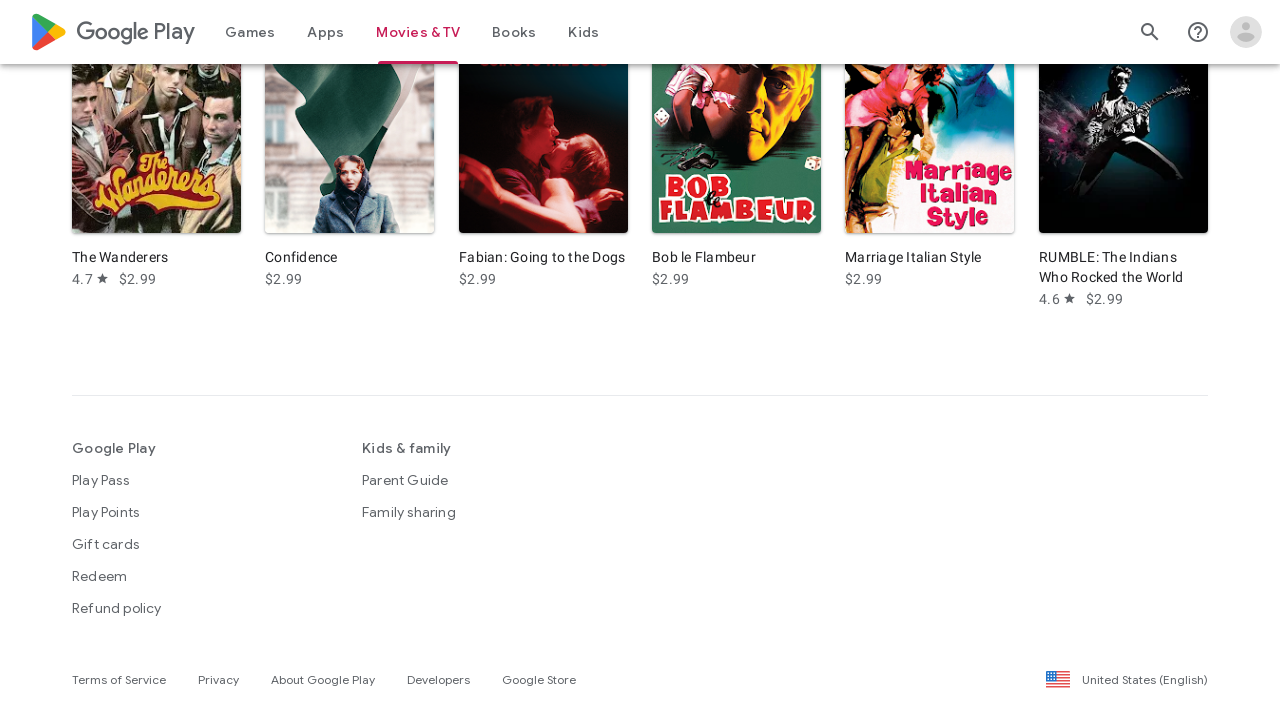

Retrieved initial page height
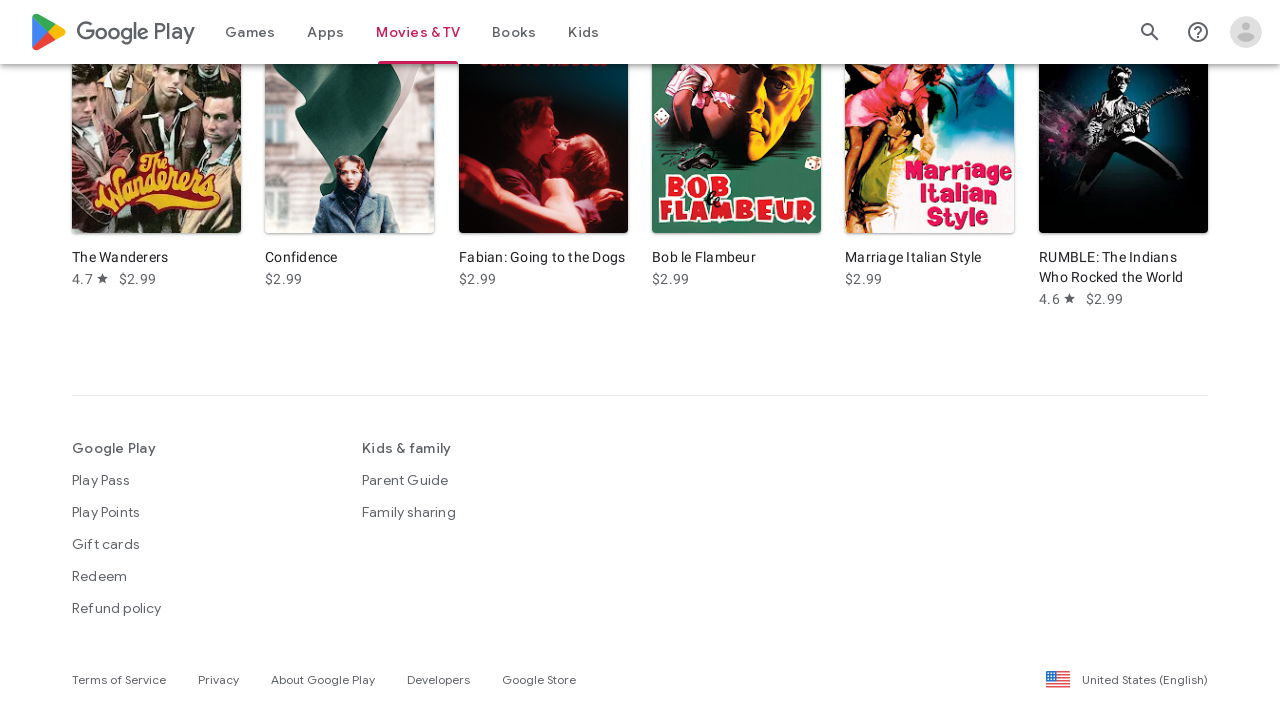

Scrolled to bottom to trigger infinite scroll loading
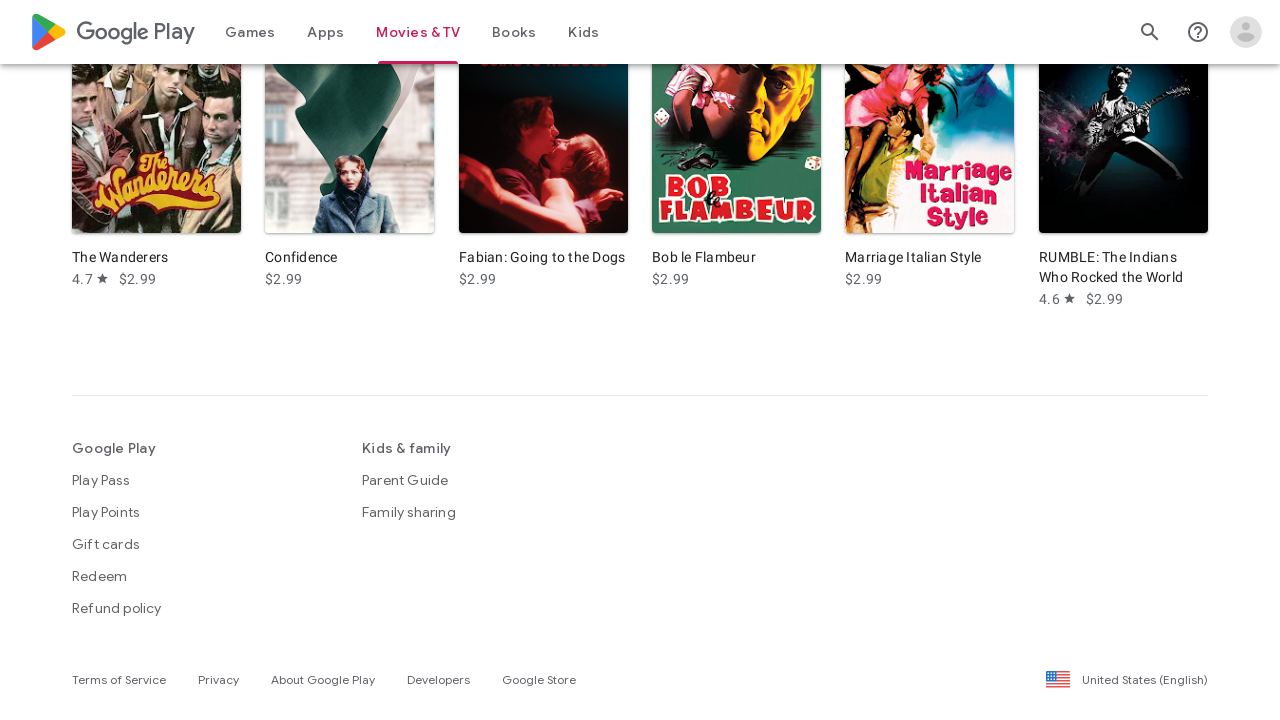

Waited 2 seconds for new content to load
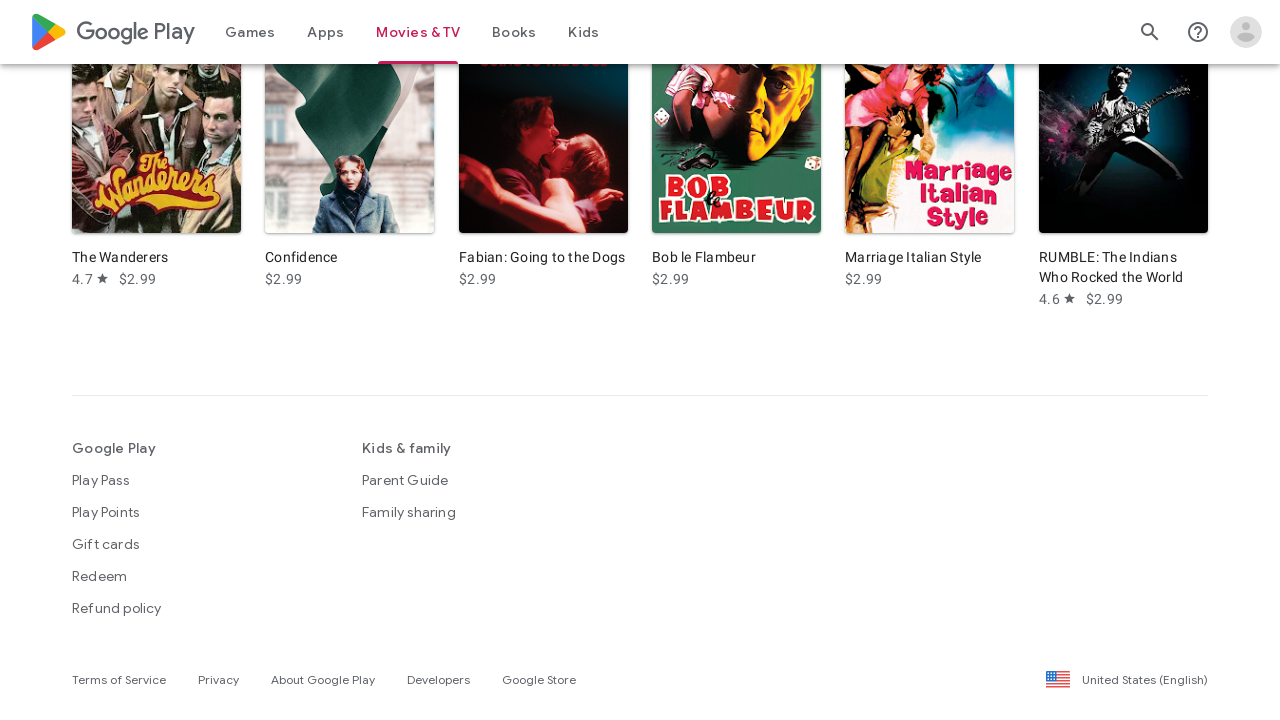

Retrieved current page height to check if new content loaded
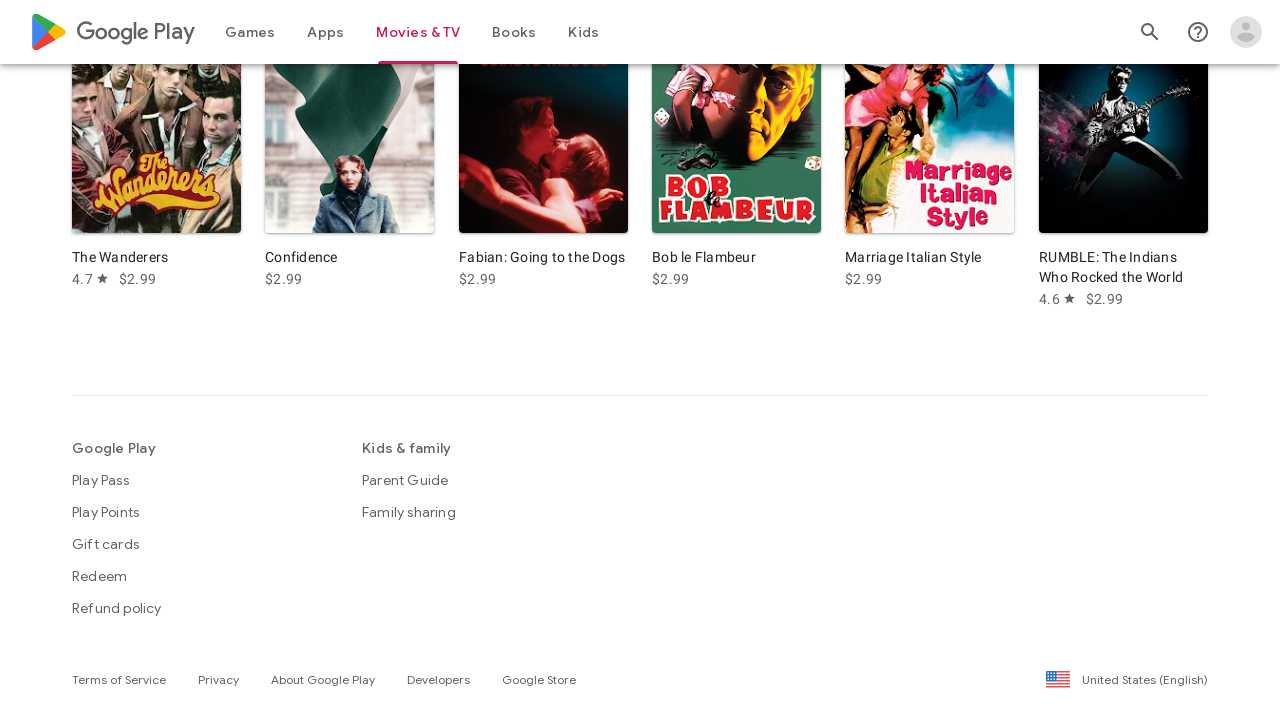

Page height unchanged - all content loaded, exiting infinite scroll loop
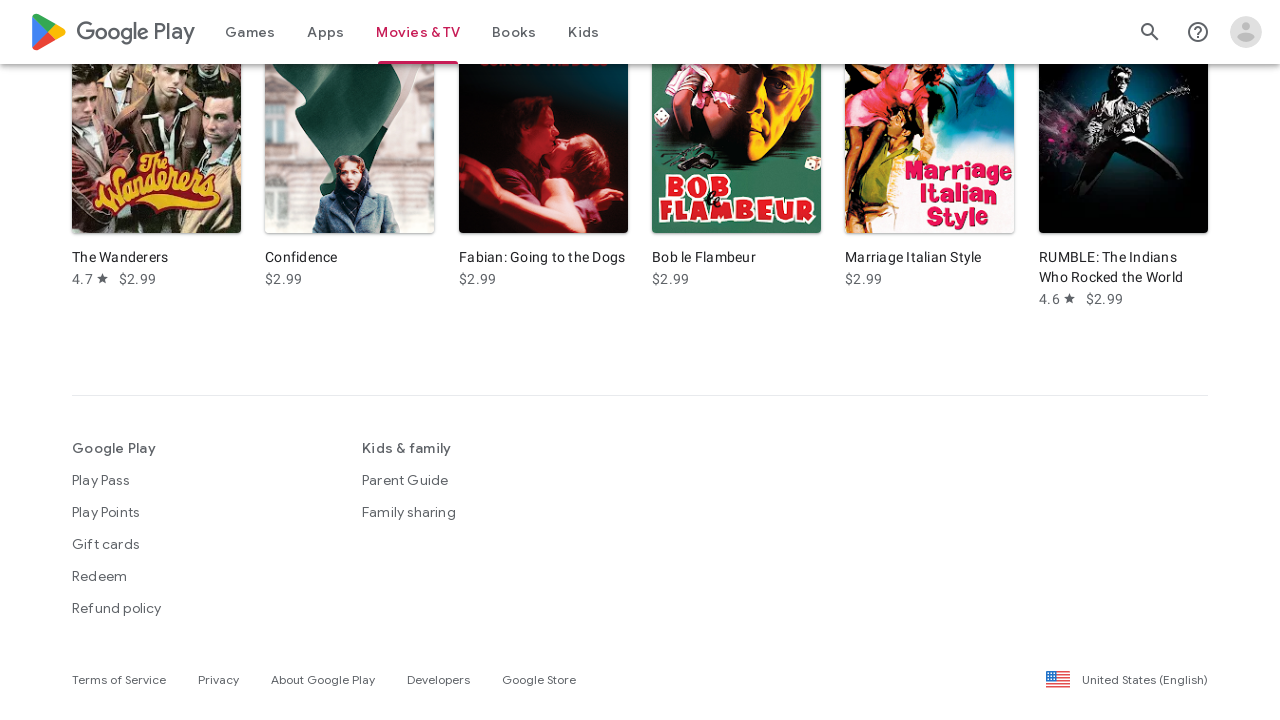

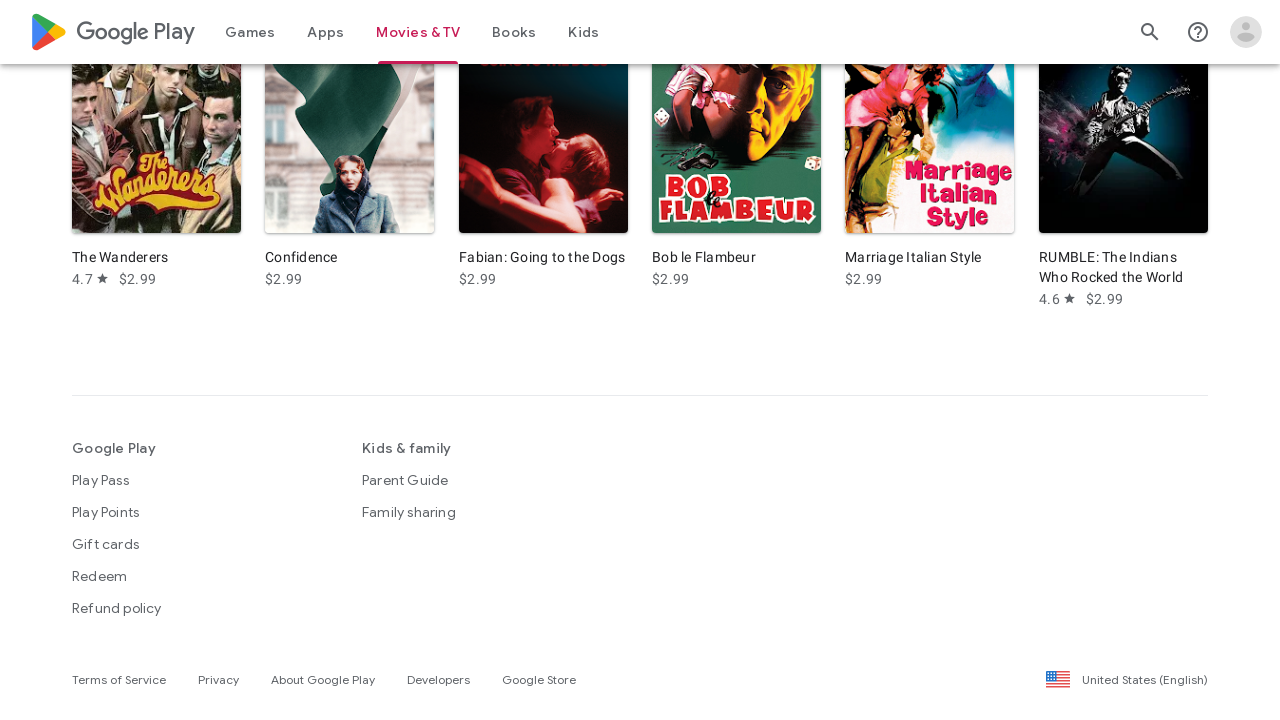